Tests pressing Enter key in a prompt input field on the Omayo blog page

Starting URL: https://omayo.blogspot.com/

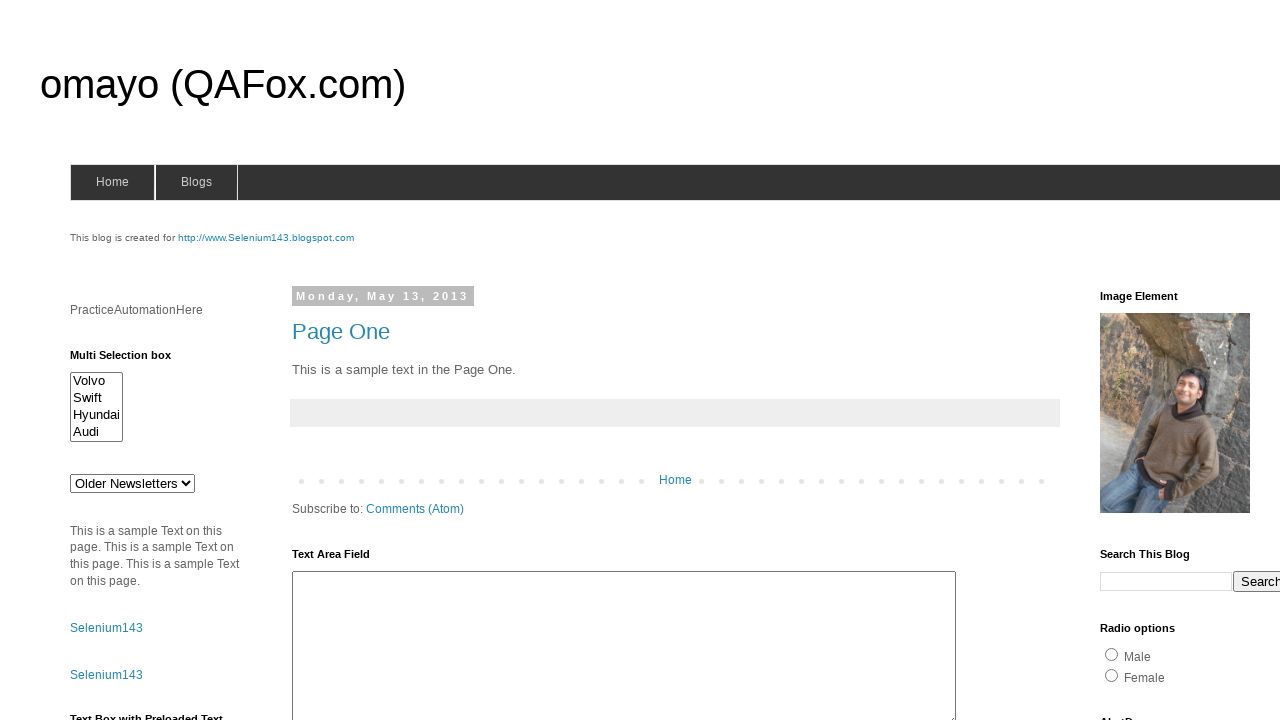

Pressed Enter key in prompt input field on input#prompt
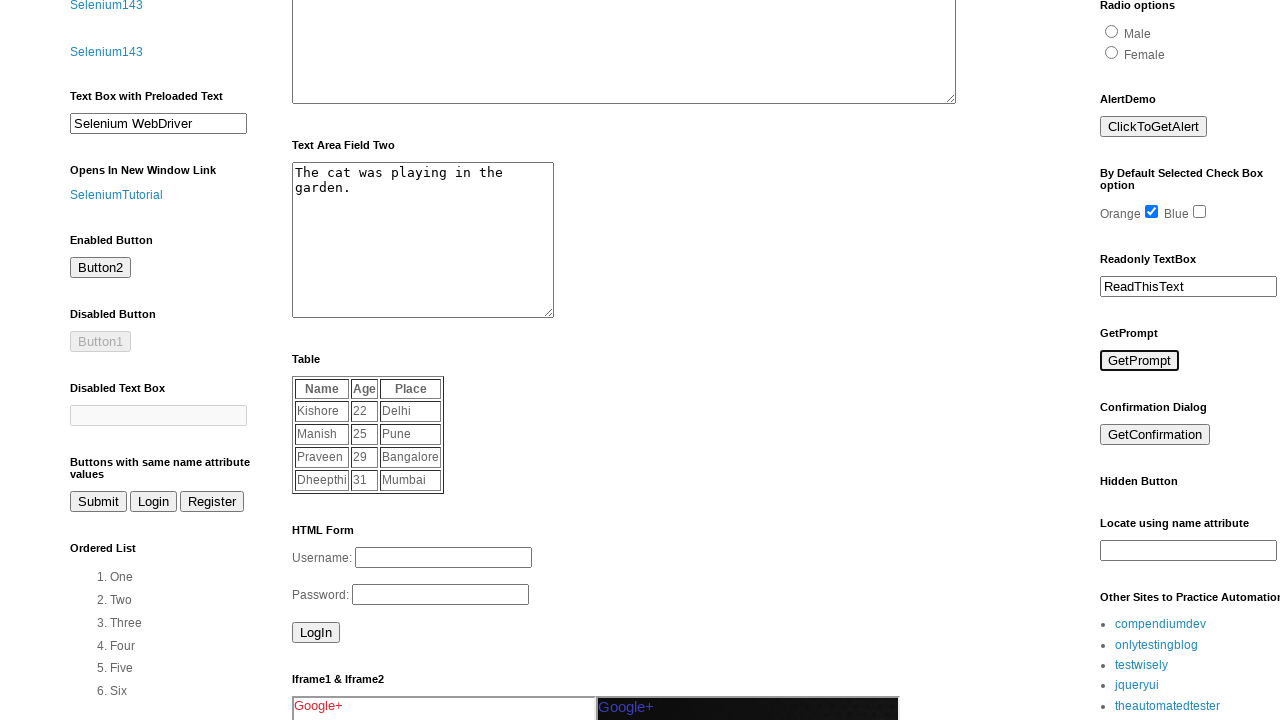

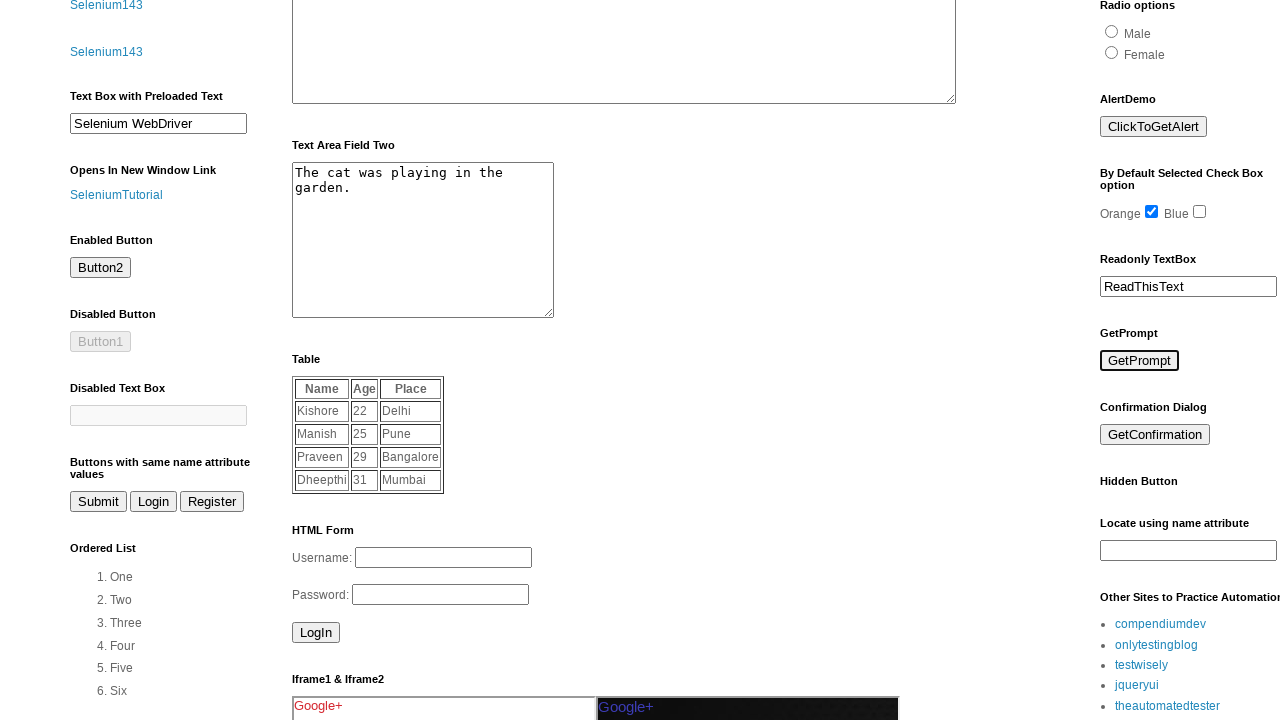